Tests textarea field by entering text and verifying the value

Starting URL: https://bonigarcia.dev/selenium-webdriver-java/web-form.html

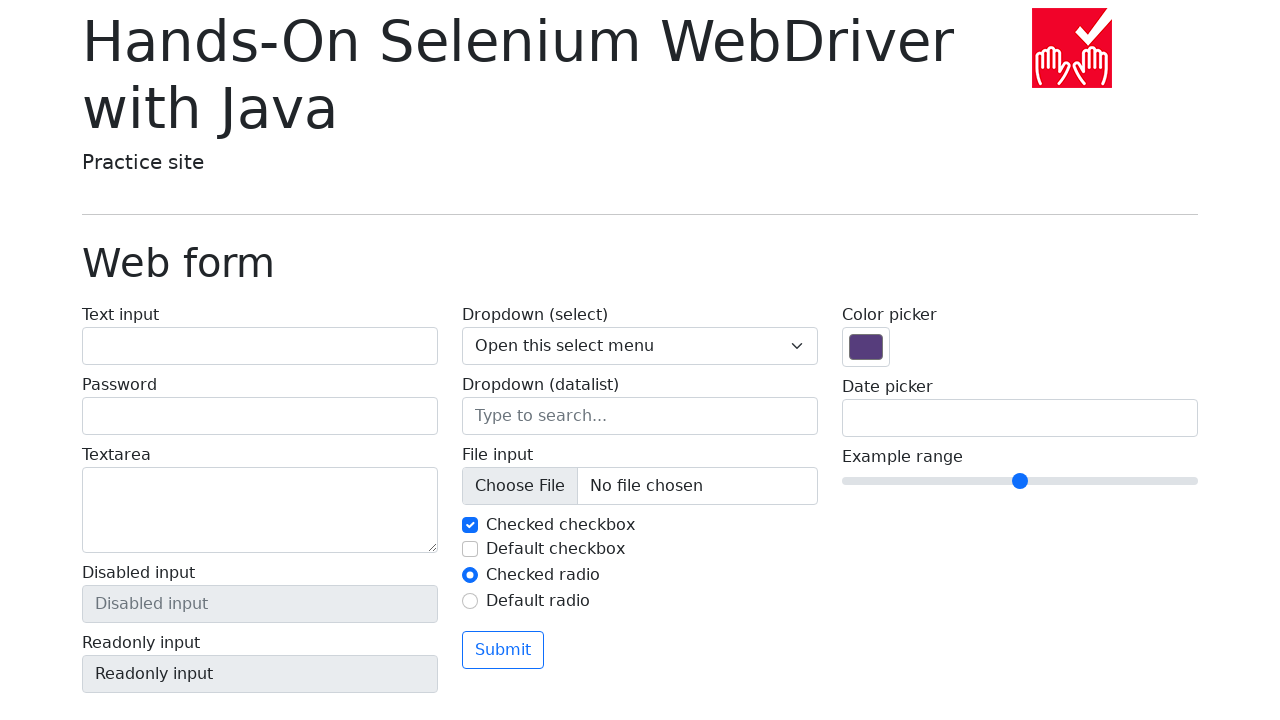

Filled textarea field with 'something' on textarea[name='my-textarea']
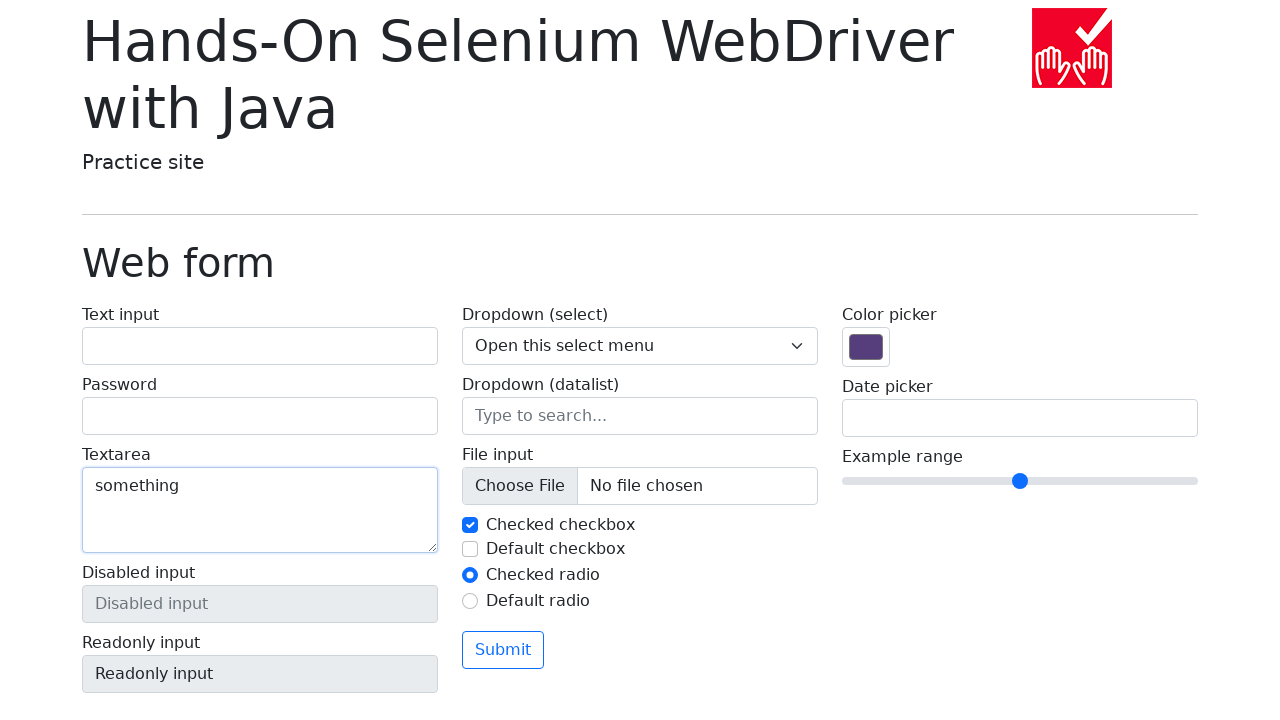

Verified textarea value equals 'something'
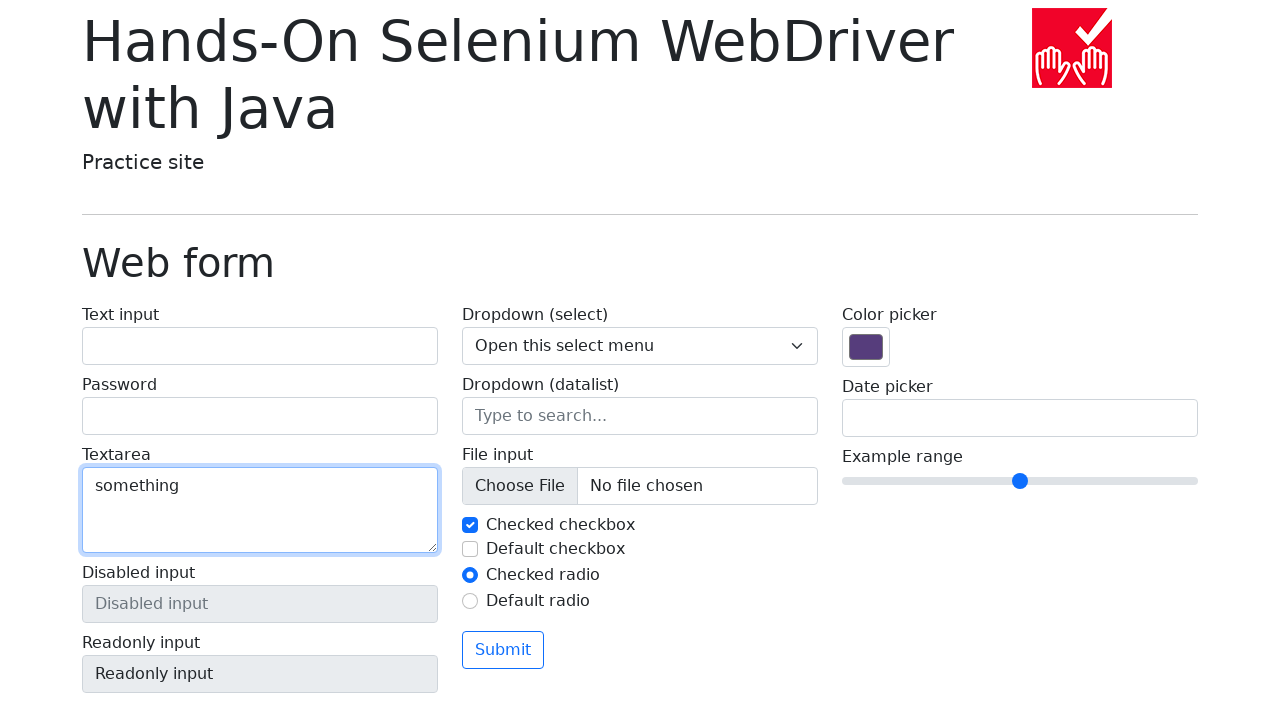

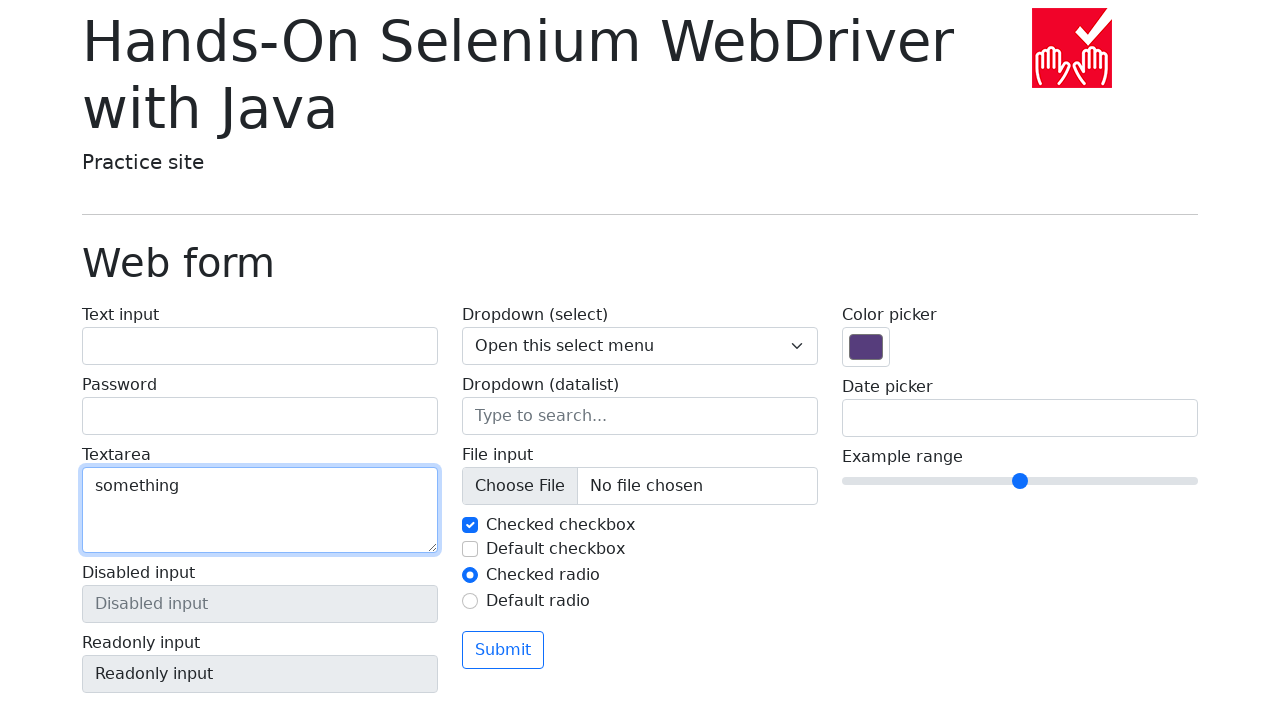